Tests browser window handling by clicking a LinkedIn link that opens in a new window, switching to the child window, closing it, and switching back to the parent window.

Starting URL: https://opensource-demo.orangehrmlive.com/web/index.php/auth/login

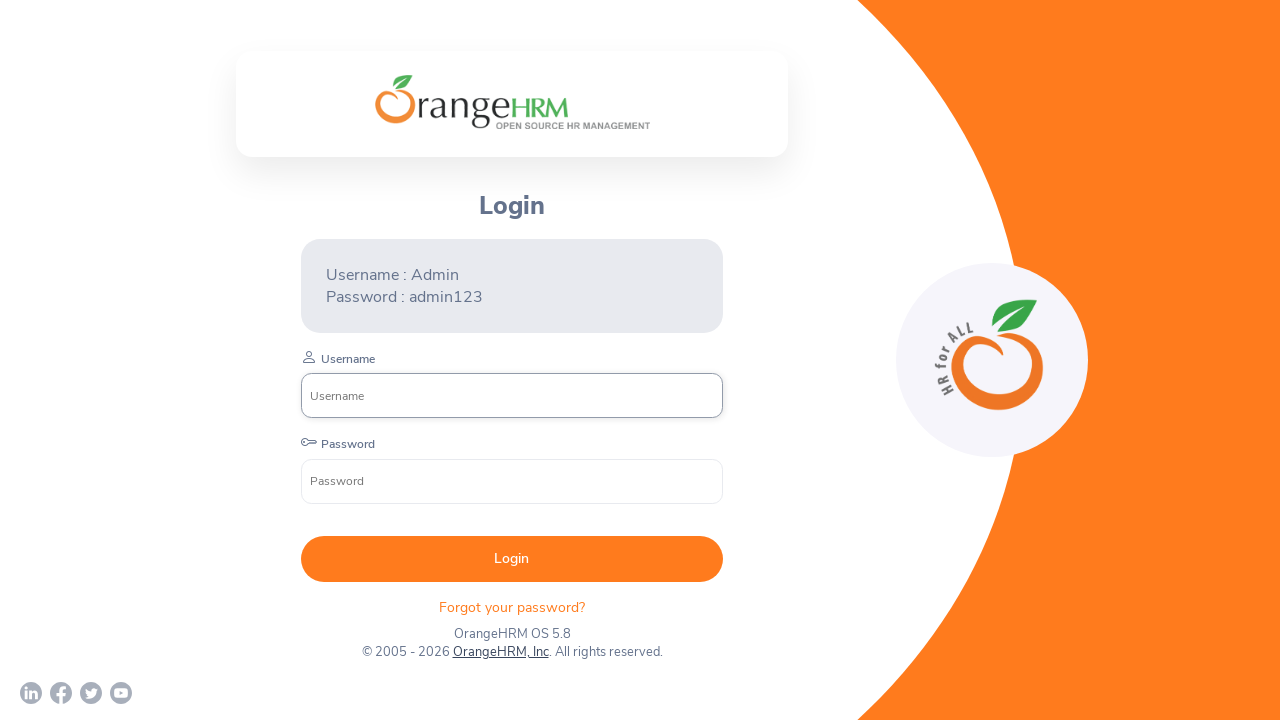

Waited for page to load (networkidle state)
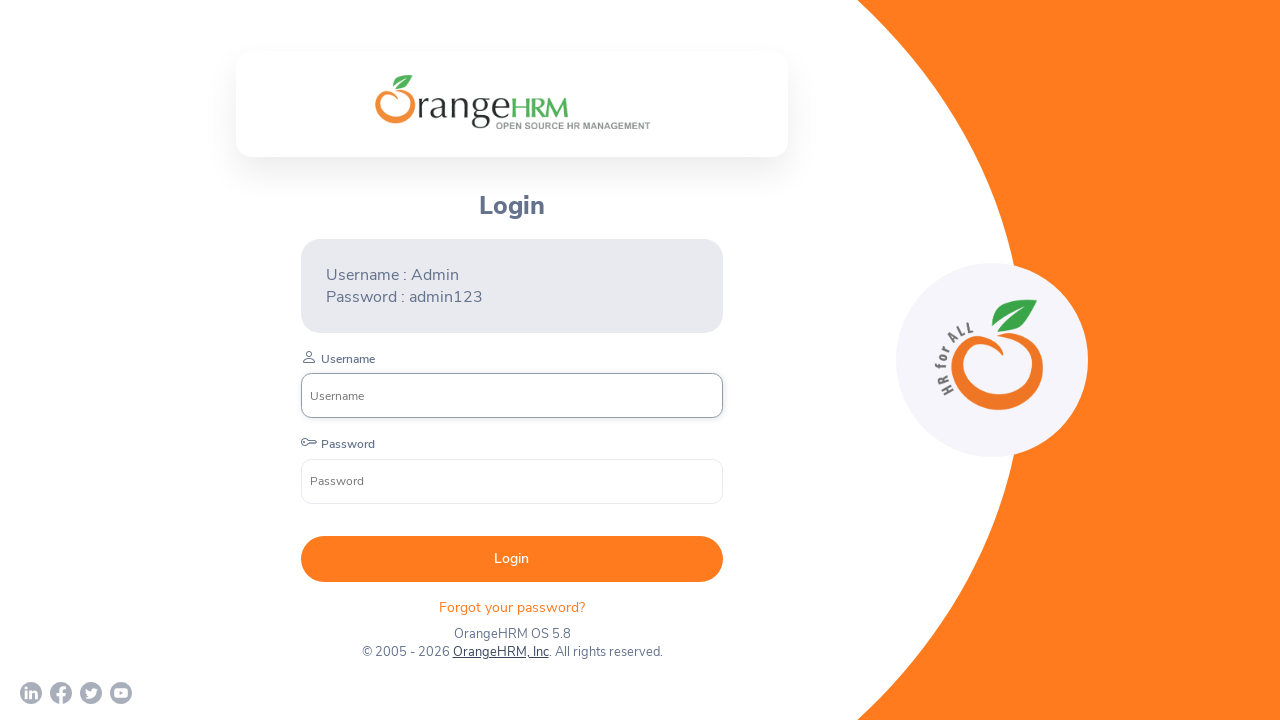

Clicked LinkedIn link that opens in a new window at (31, 693) on a[href*='linkedin']
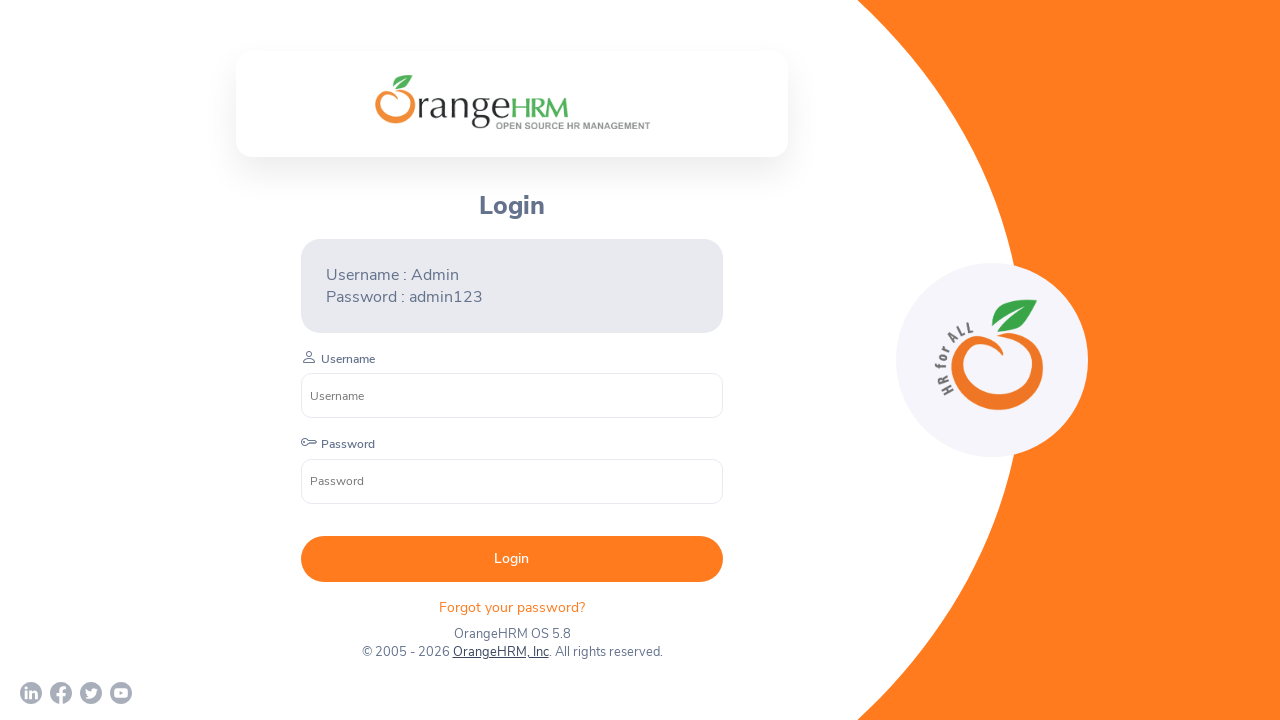

Obtained reference to child window
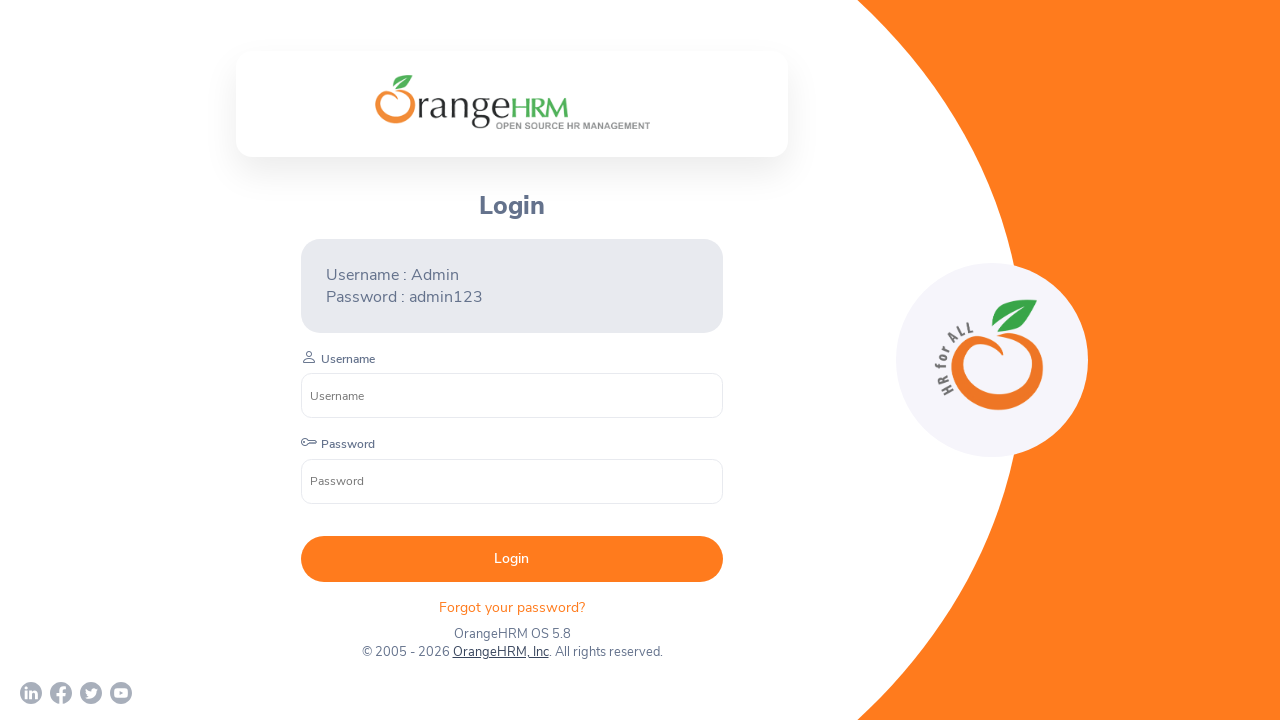

Waited for child window to load (domcontentloaded state)
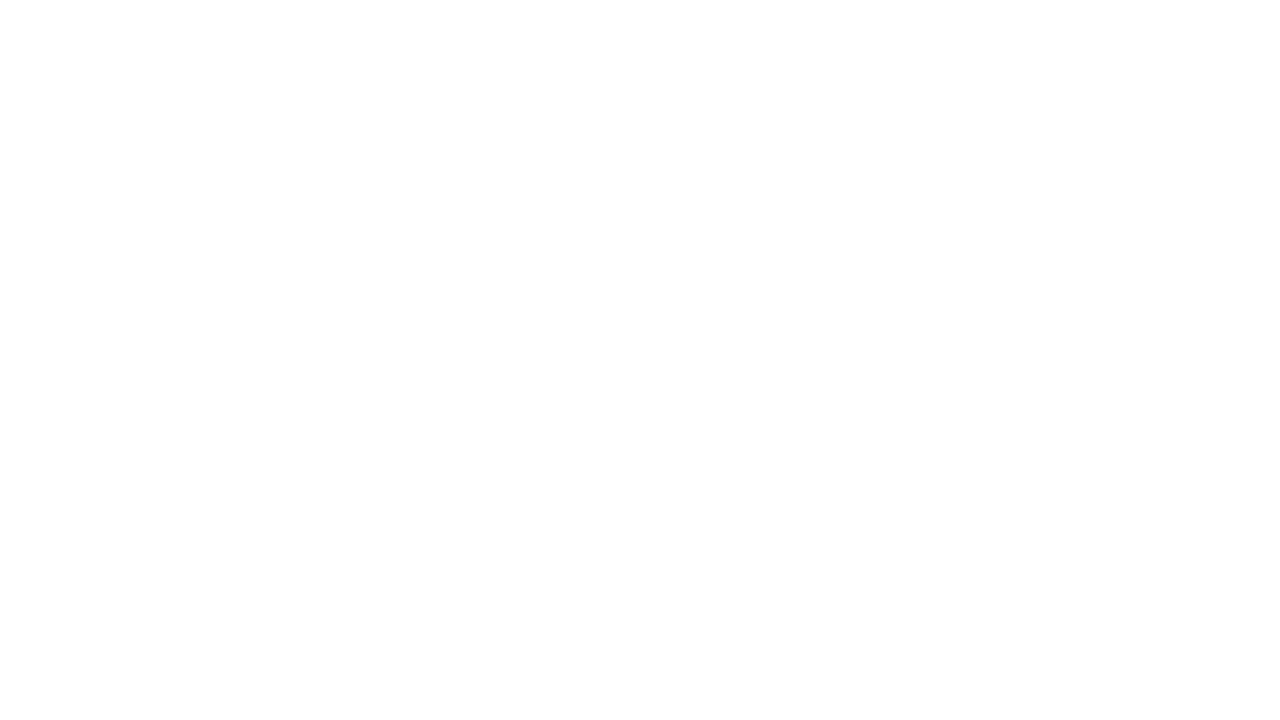

Closed the child window
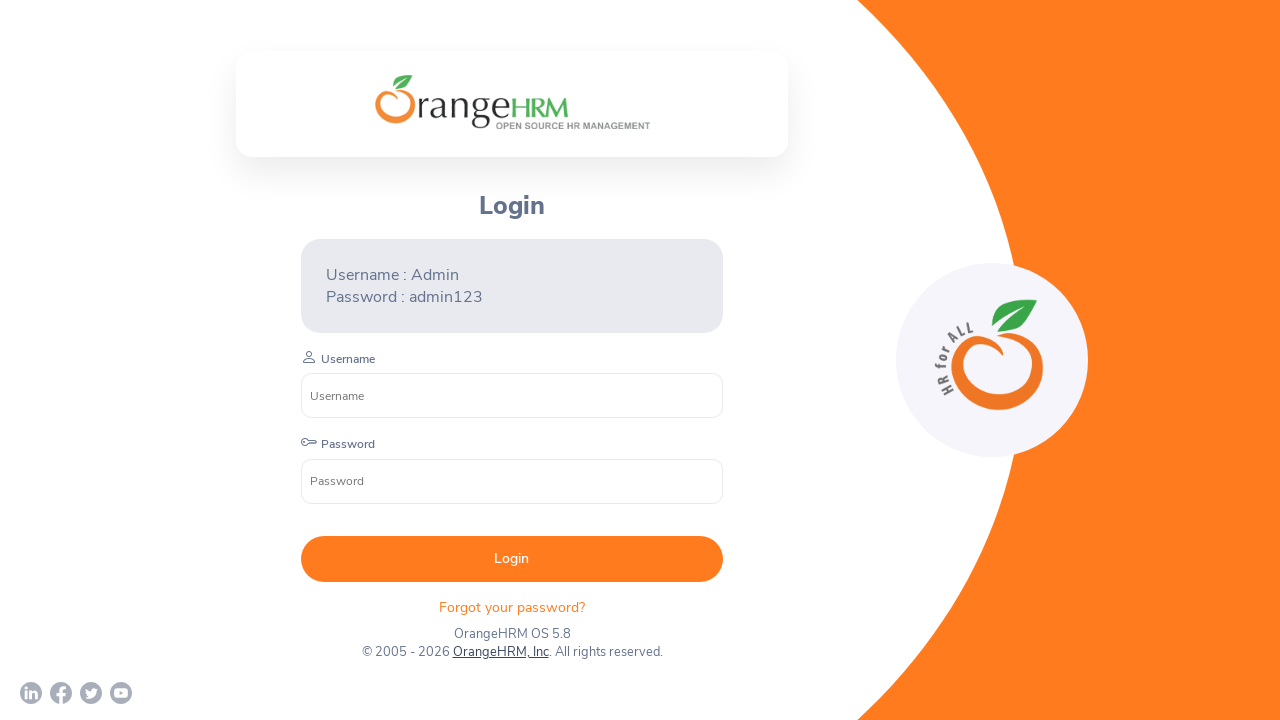

Verified parent window is still accessible and loaded
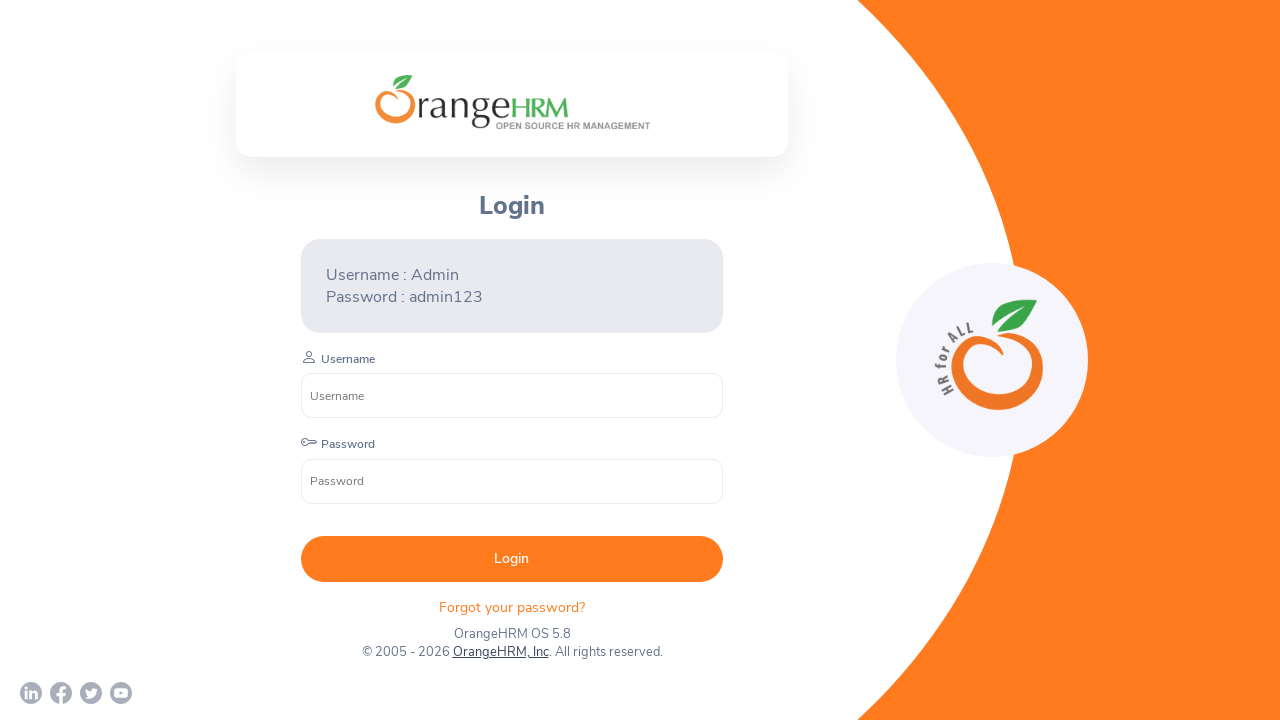

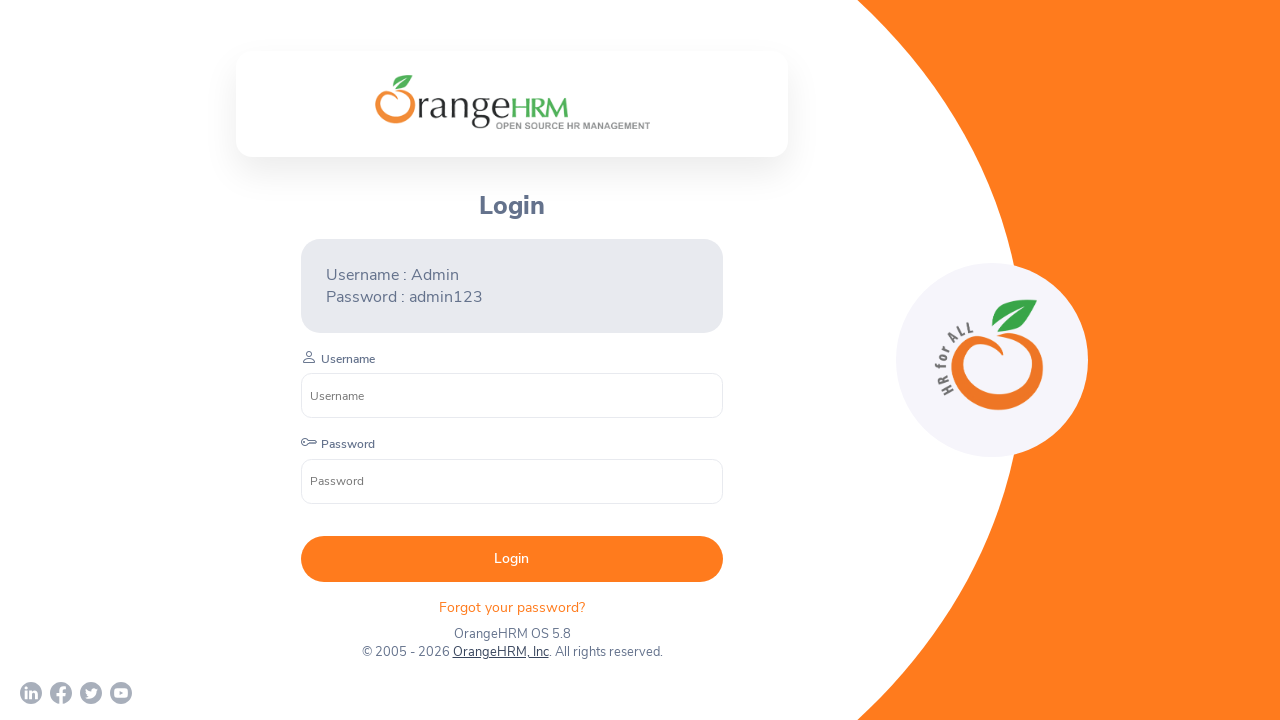